Simple navigation test that opens the IIUC (International Islamic University Chittagong) website and verifies it loads successfully.

Starting URL: https://www.iiuc.ac.bd

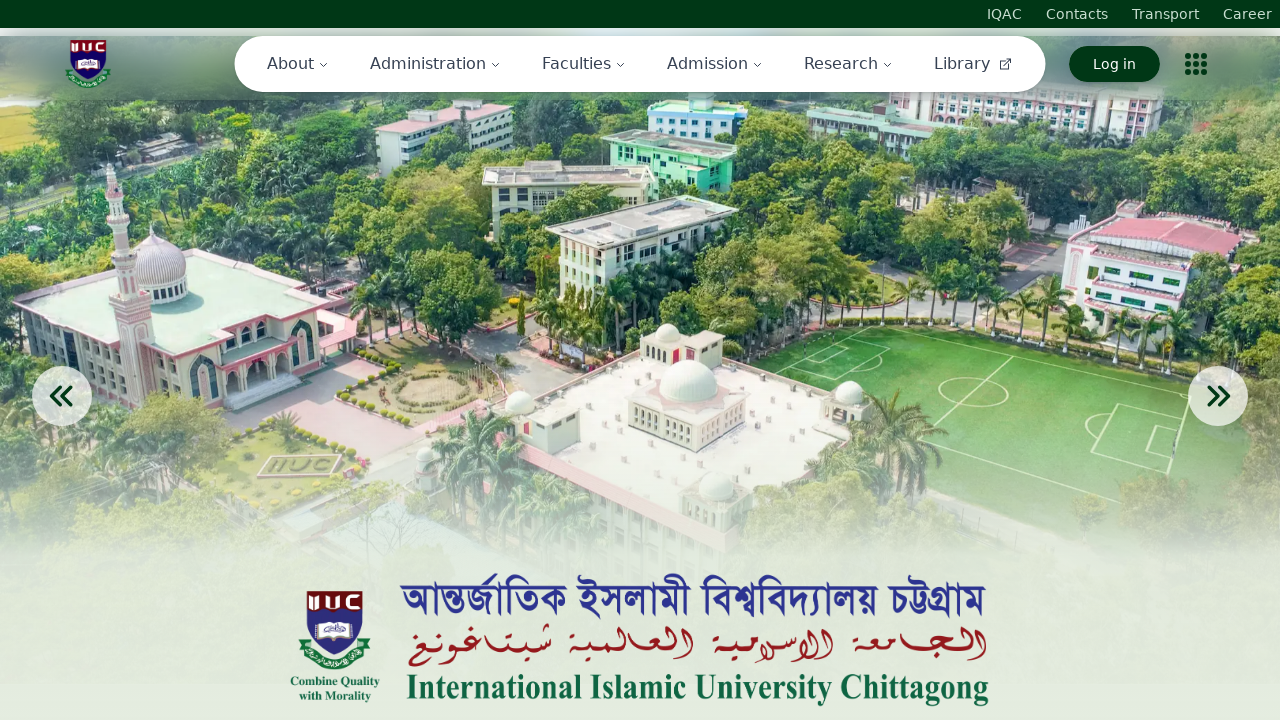

Waited for IIUC website to reach domcontentloaded state
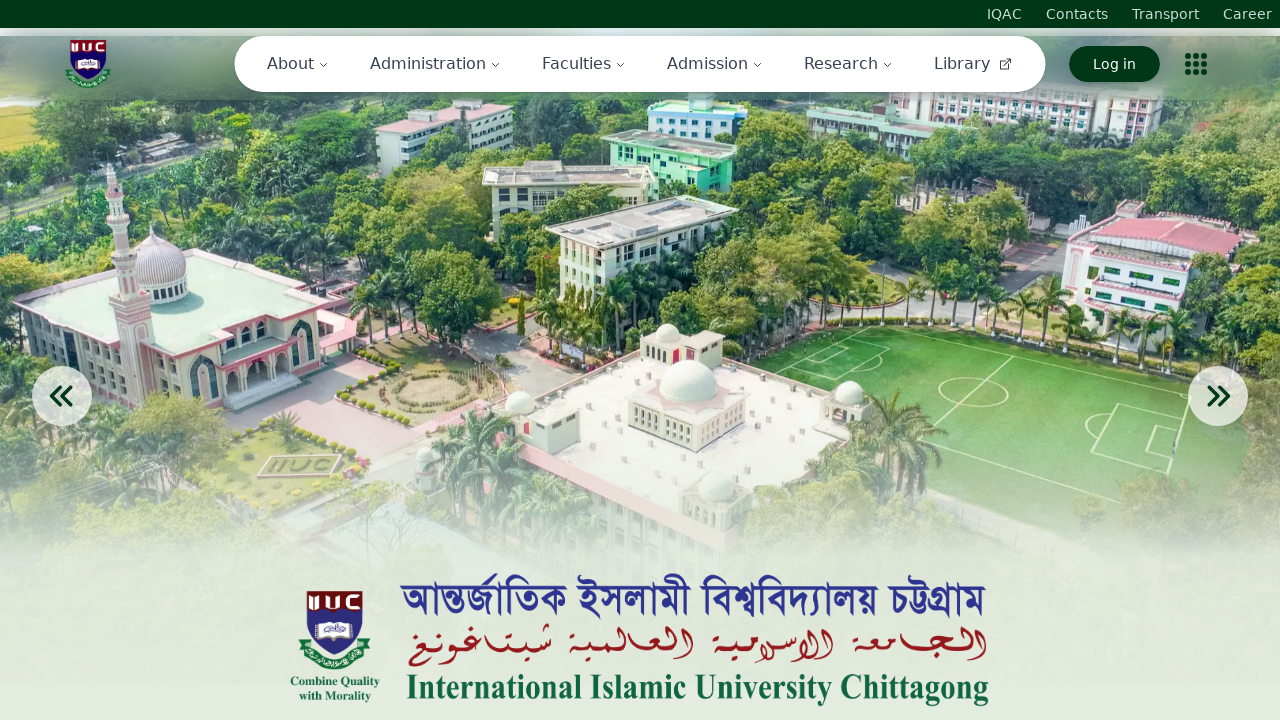

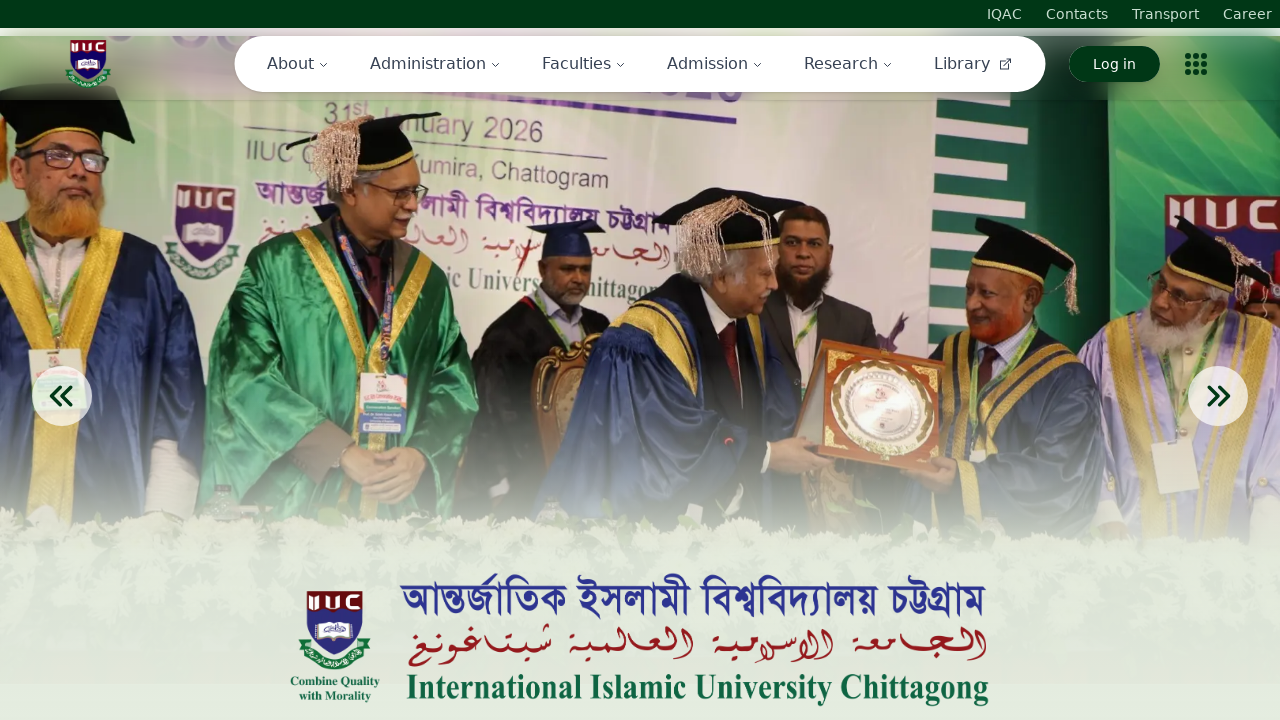